Navigates to GitHub homepage and verifies the page loads by checking the page title is present

Starting URL: https://github.com

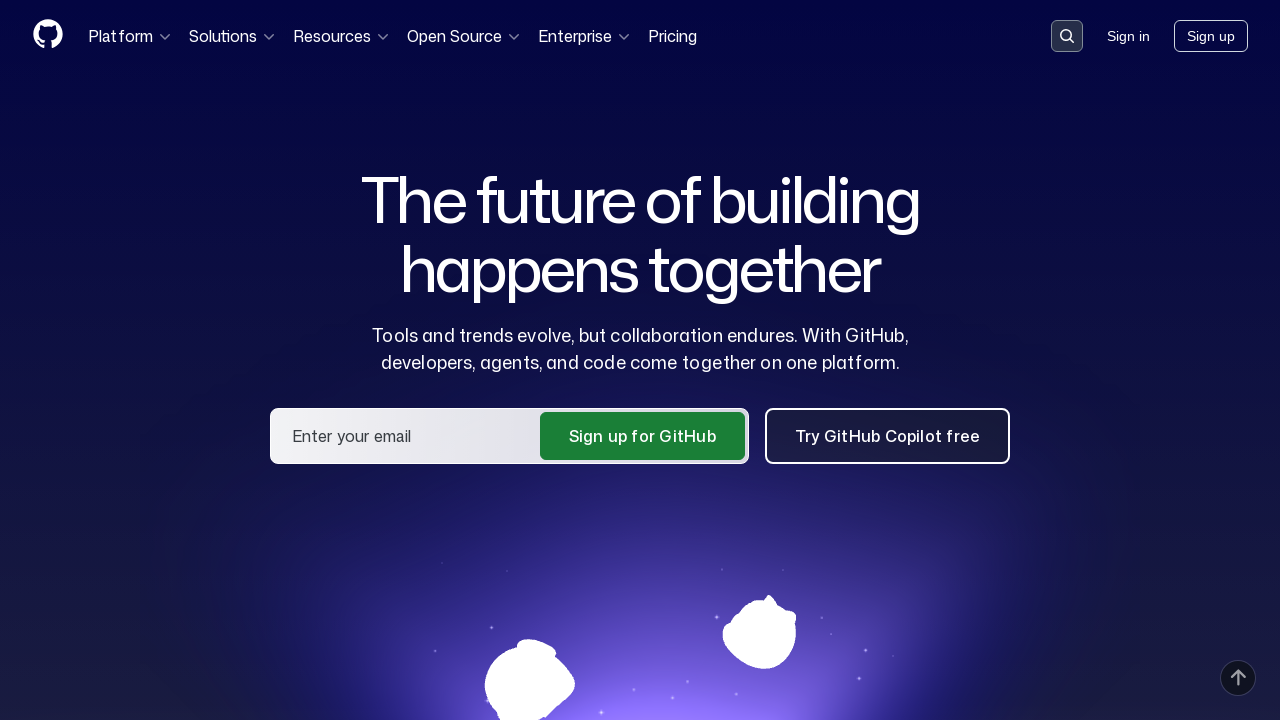

Navigated to GitHub homepage
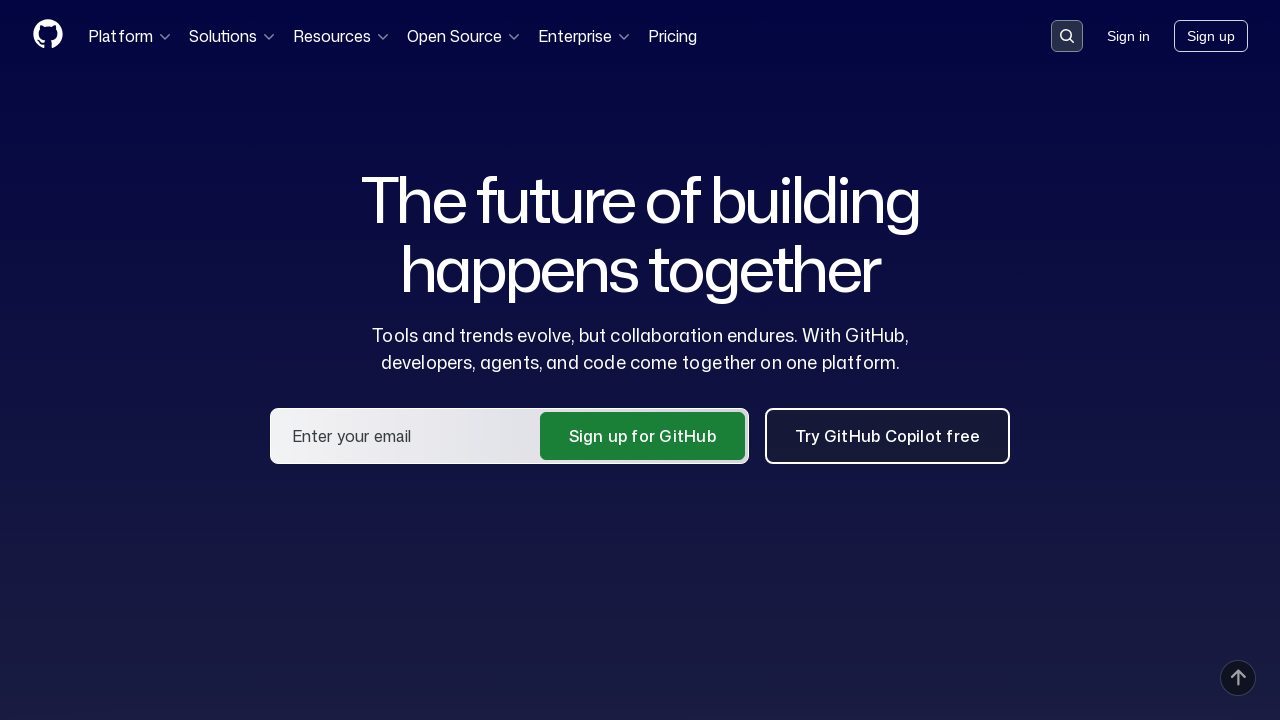

Page fully loaded (domcontentloaded)
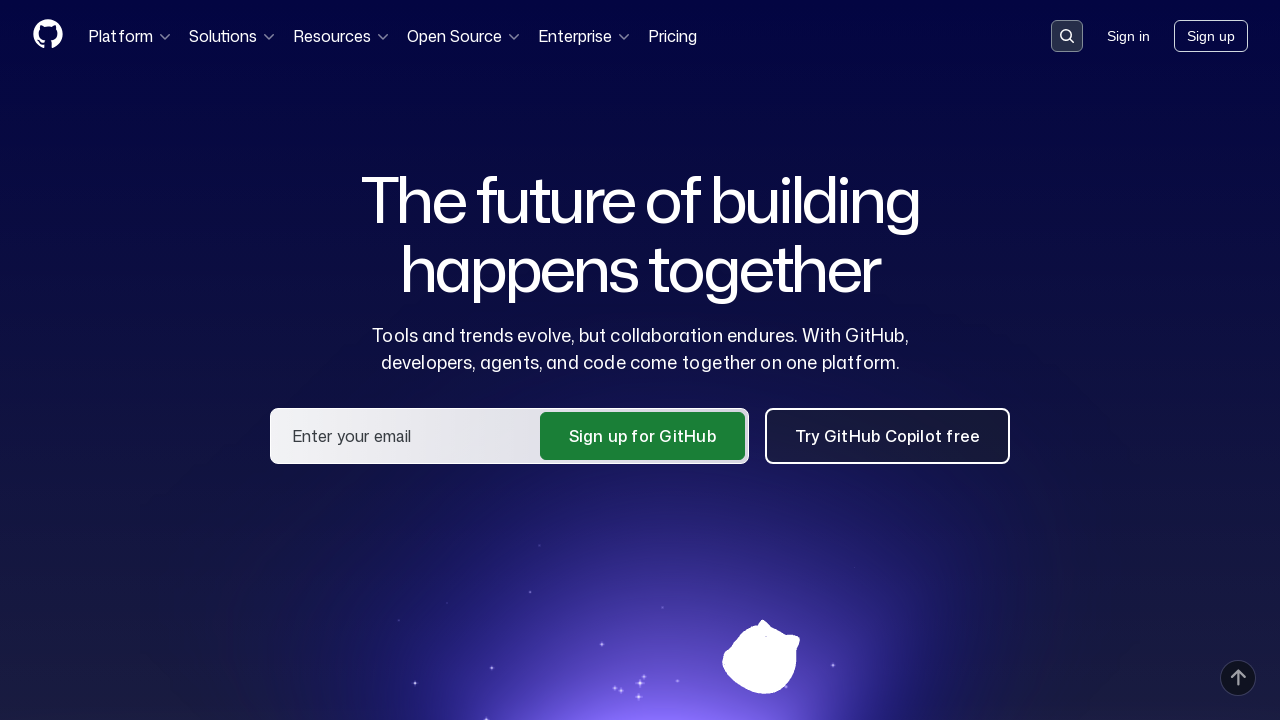

Verified page title contains 'GitHub'
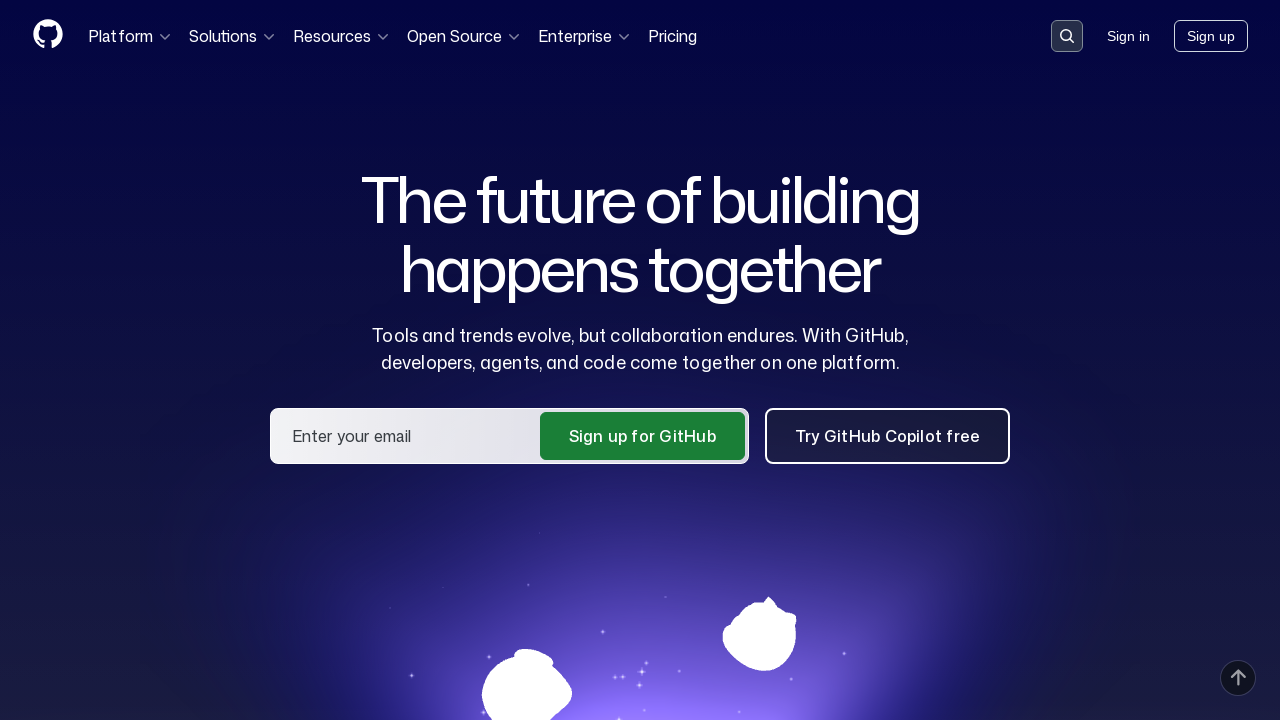

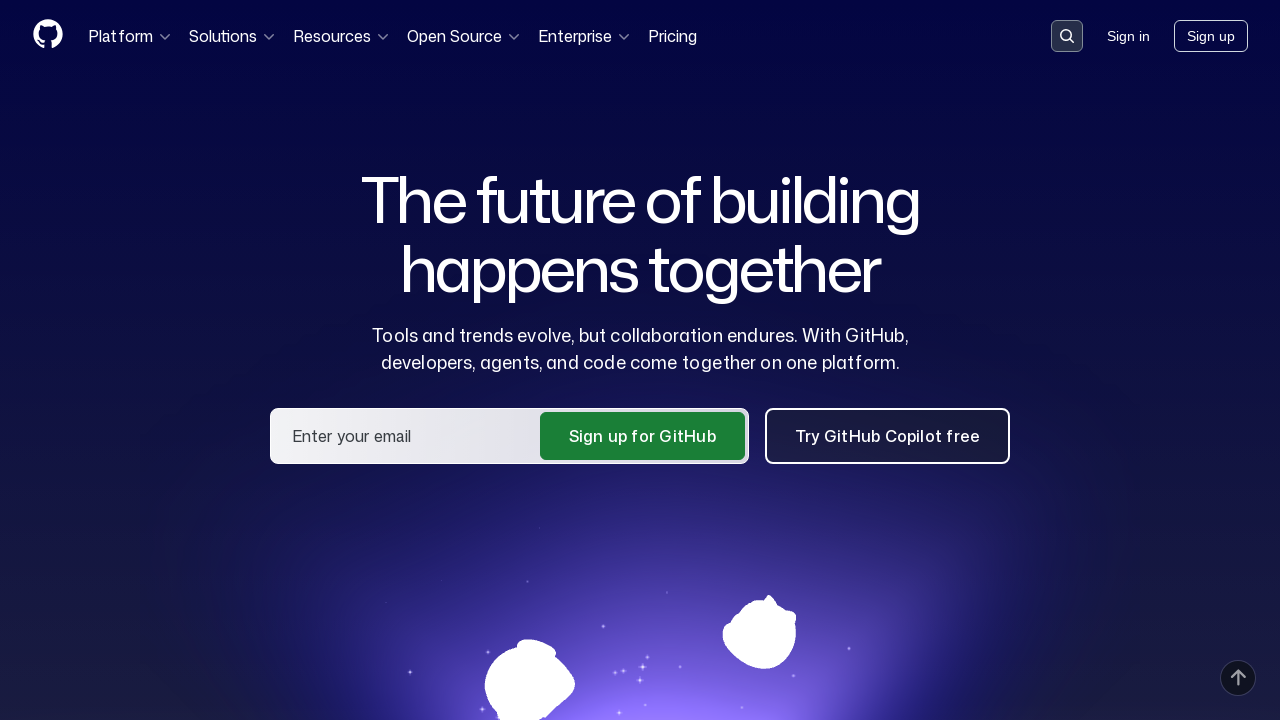